Tests the jQuery UI resizable widget by dragging the resize handle to expand the resizable element

Starting URL: https://jqueryui.com/resizable/

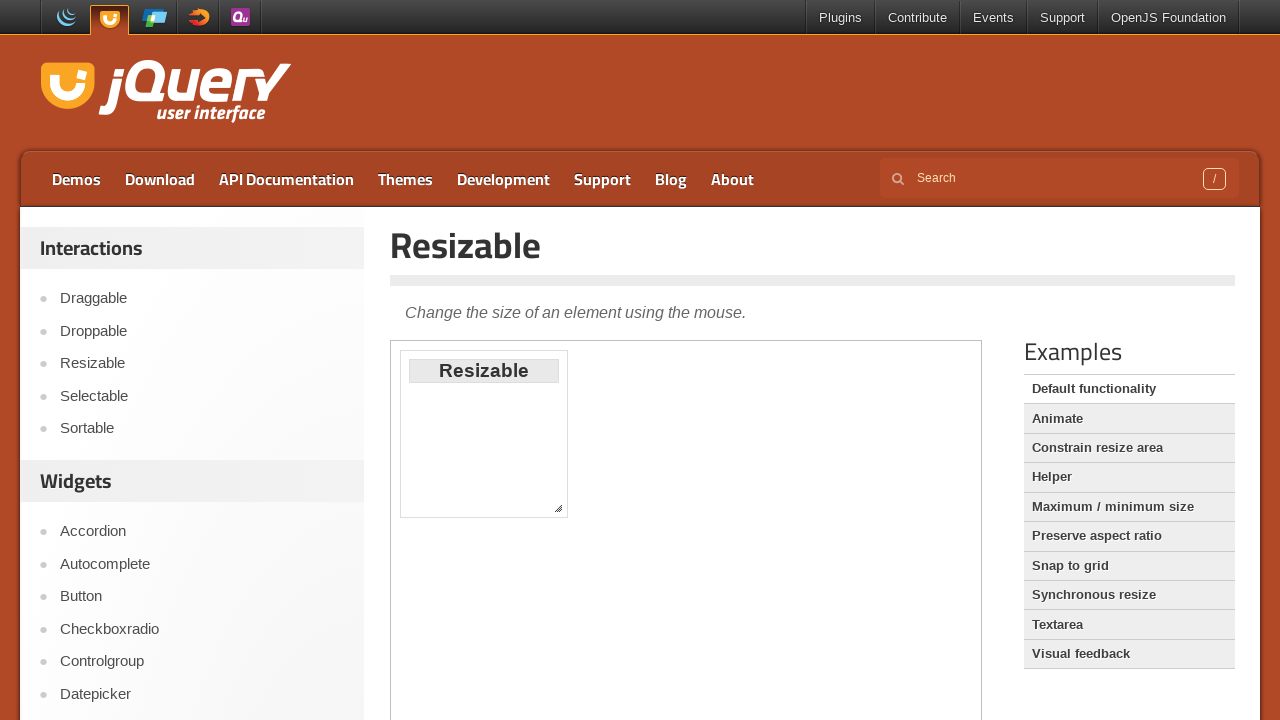

Located the iframe containing the resizable demo
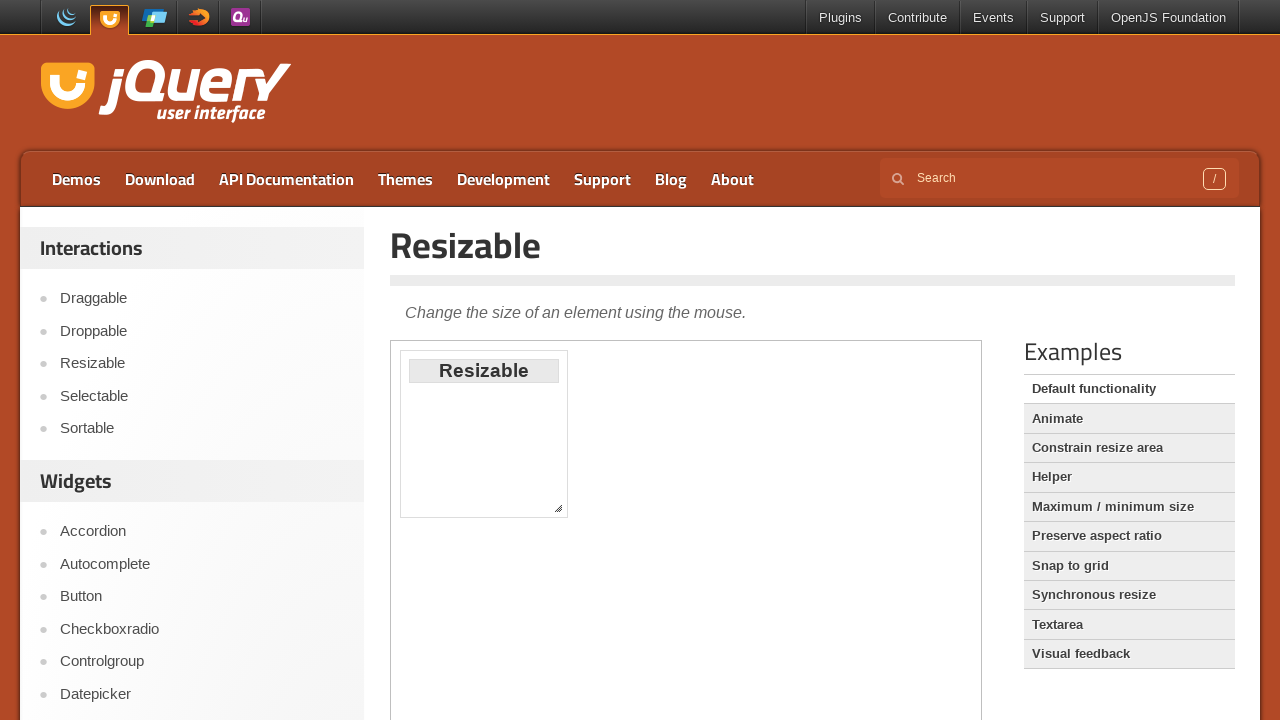

Located the resize handle in the bottom-right corner
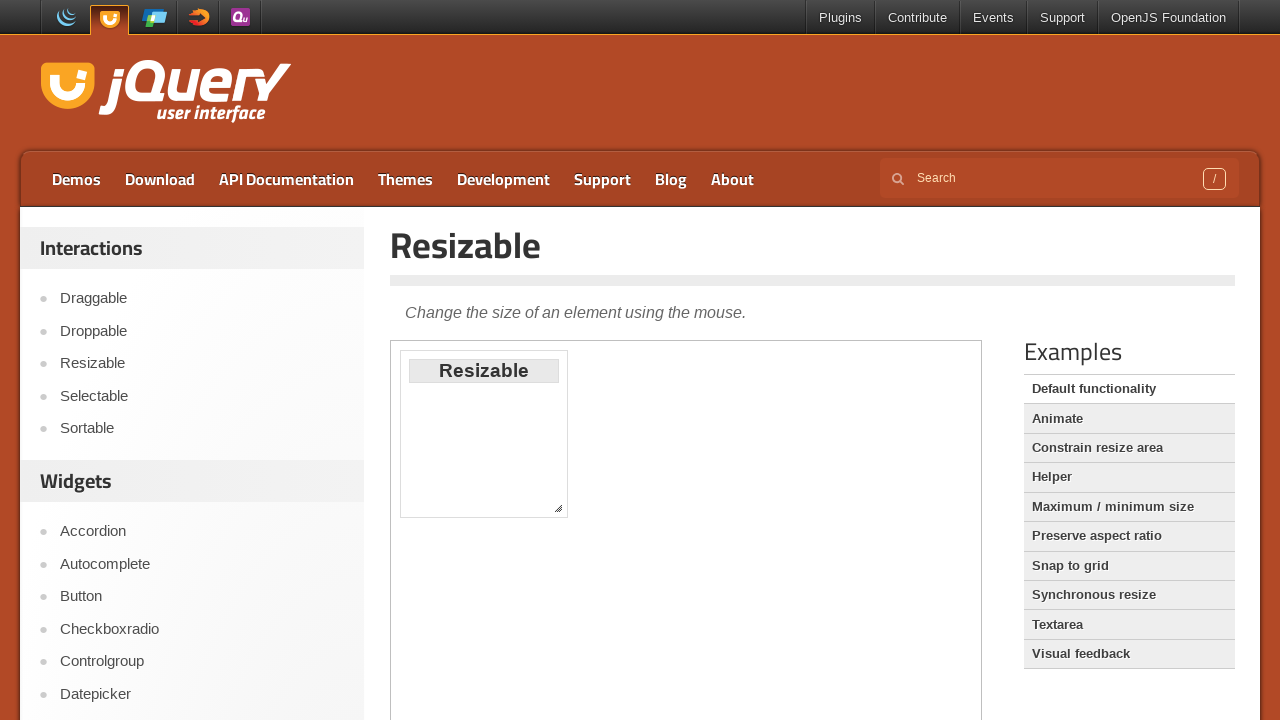

Retrieved the bounding box of the resize handle
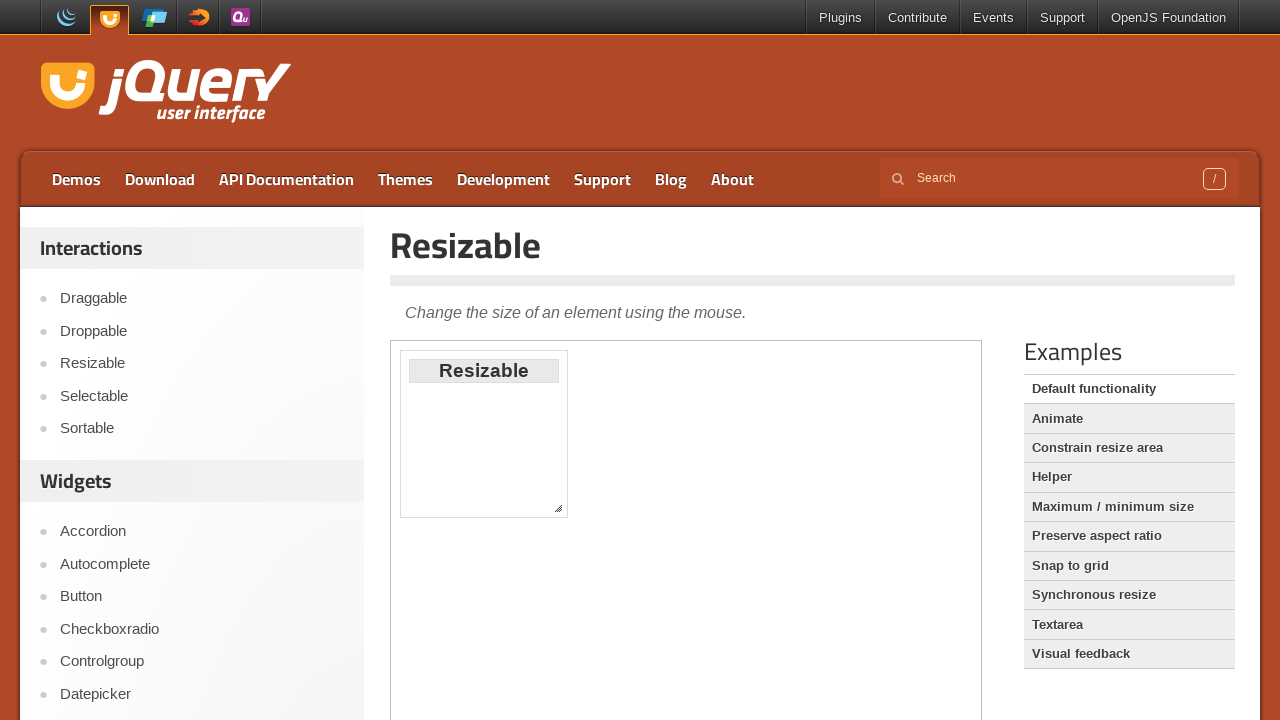

Moved mouse to the center of the resize handle at (558, 508)
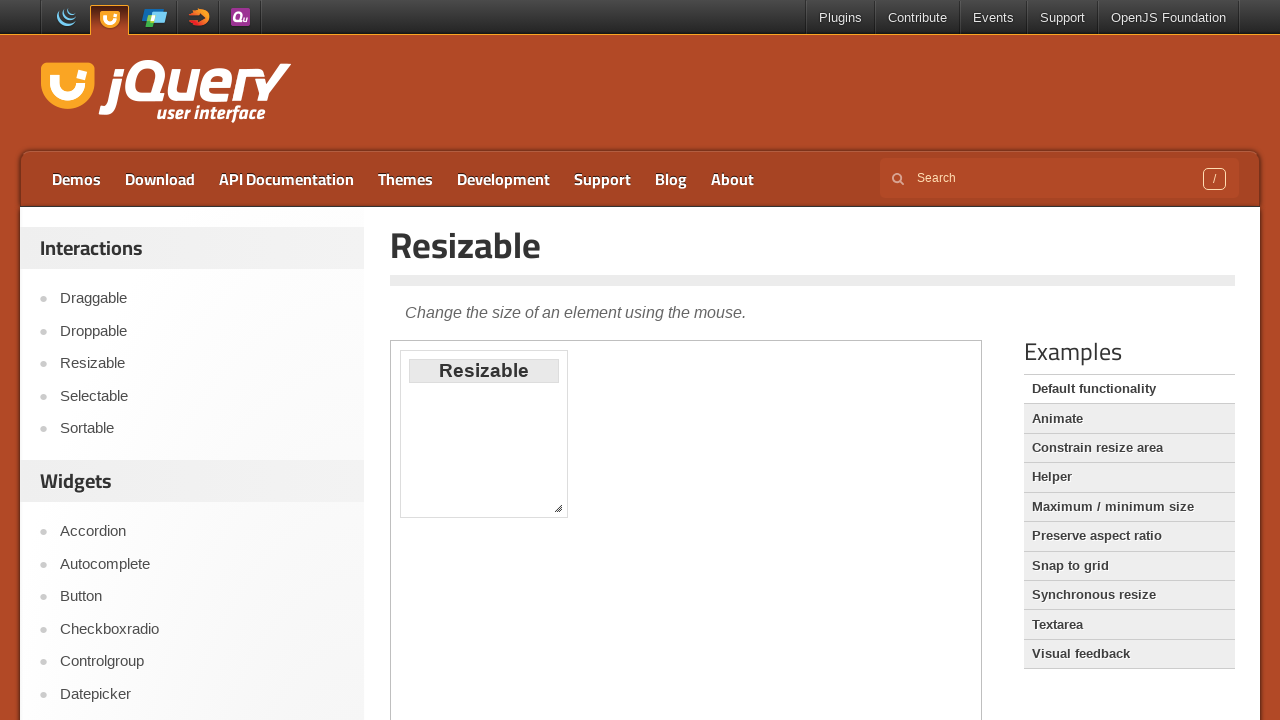

Pressed down the mouse button on the resize handle at (558, 508)
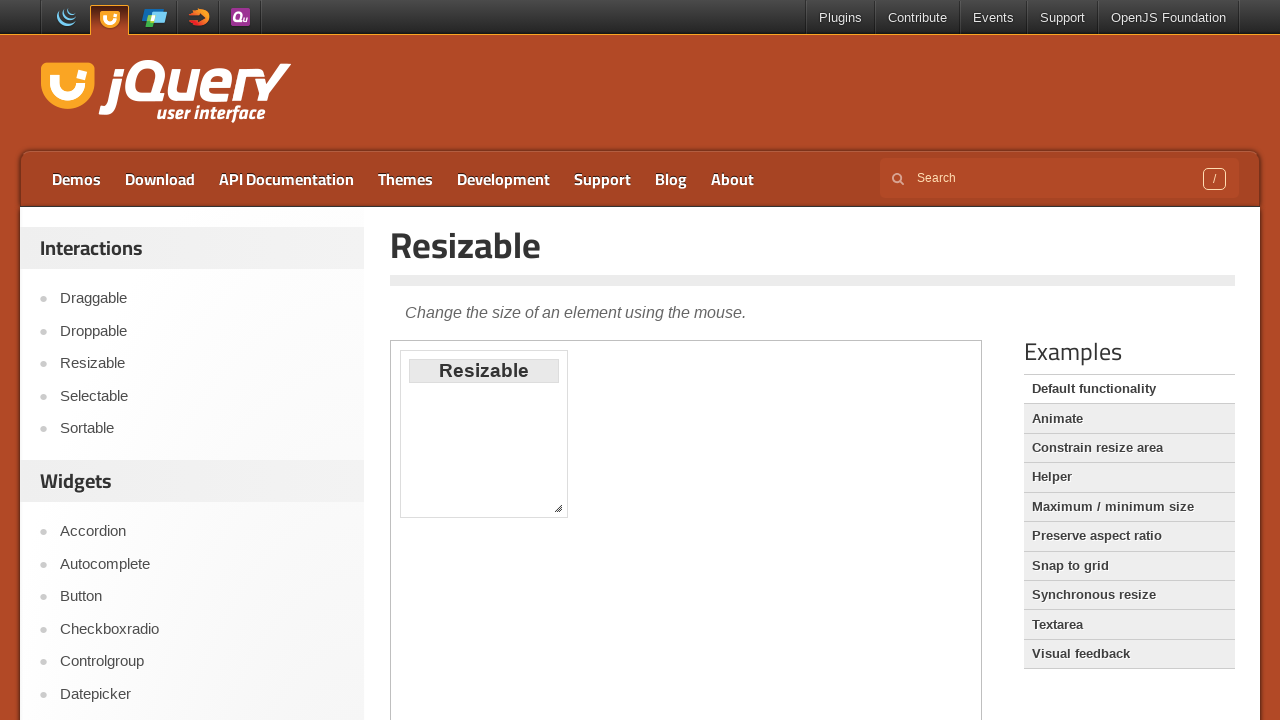

Dragged the resize handle 294px horizontally and 243px vertically at (852, 751)
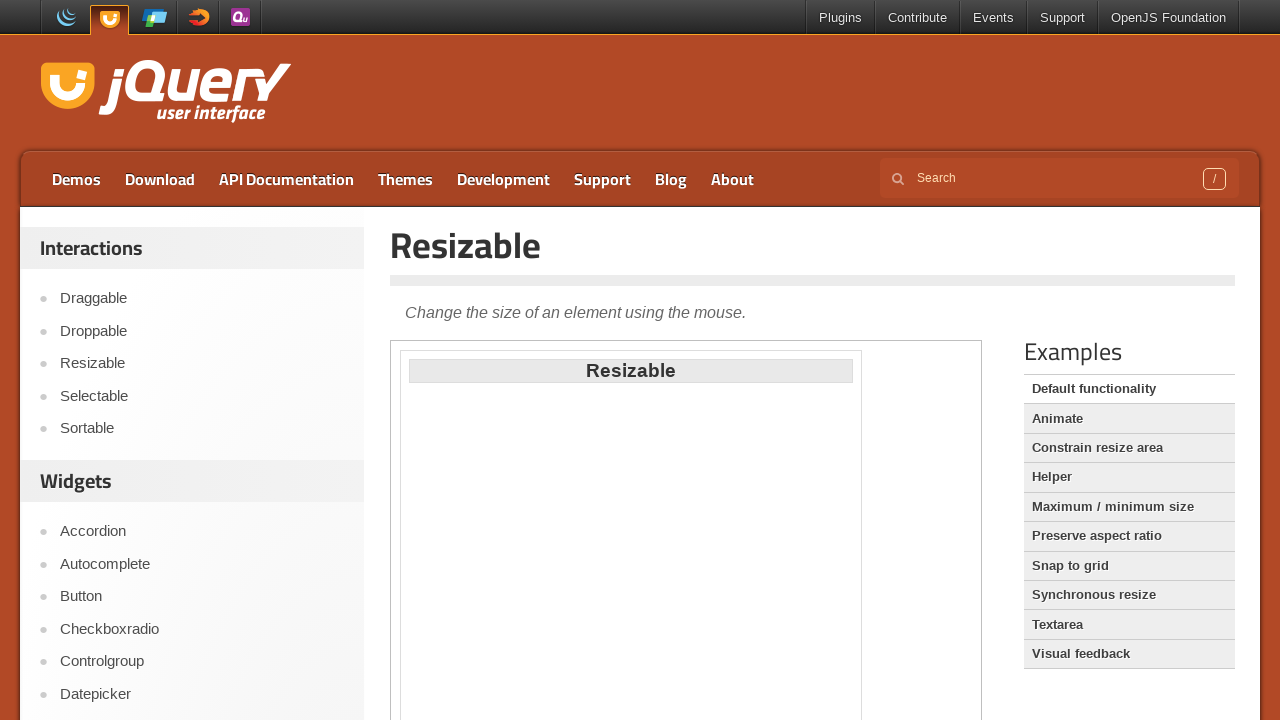

Released the mouse button to complete the resize operation at (852, 751)
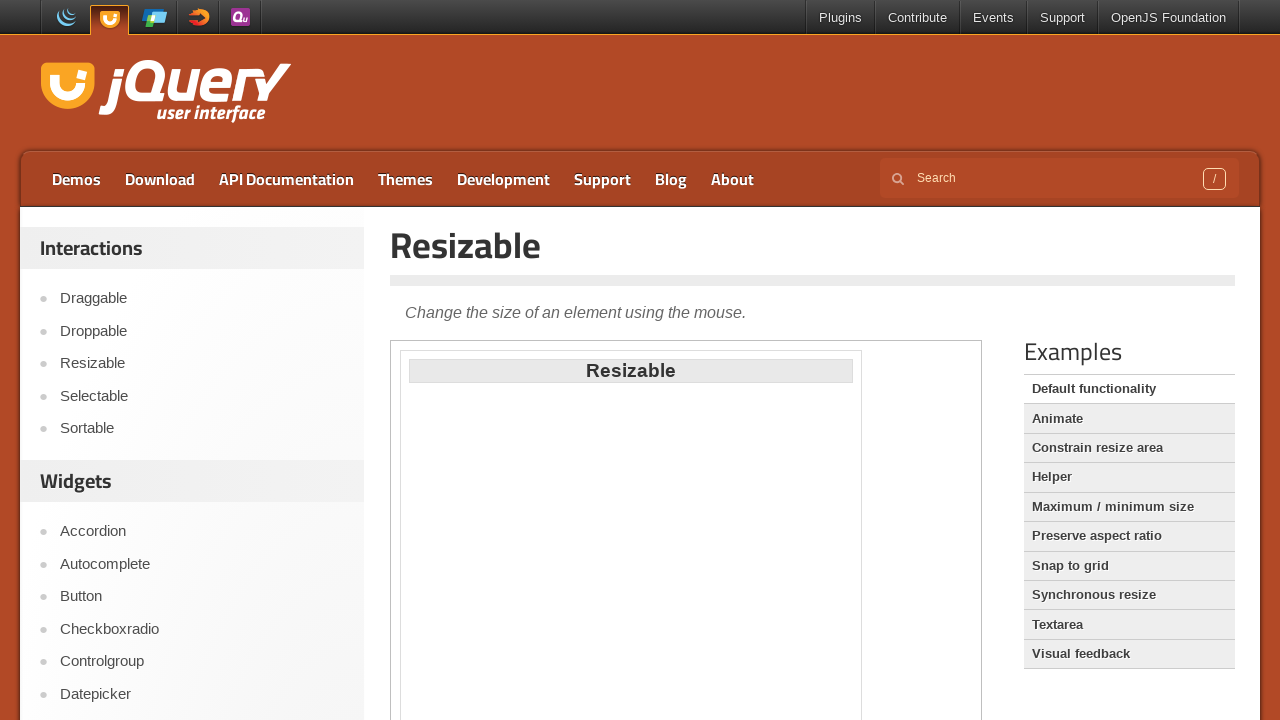

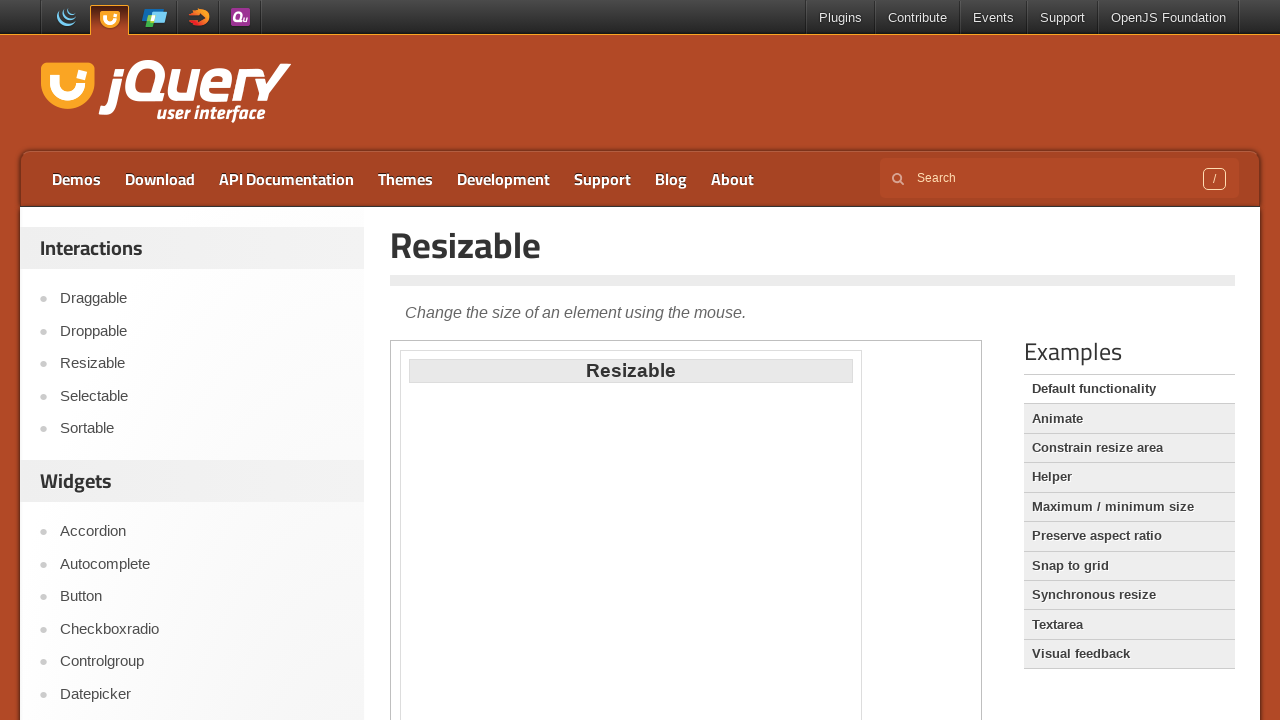